Tests keyboard actions on a text comparison website by typing text in the first textarea, selecting all with Ctrl+A, copying with Ctrl+C, tabbing to the second textarea, and pasting with Ctrl+V

Starting URL: https://text-compare.com/

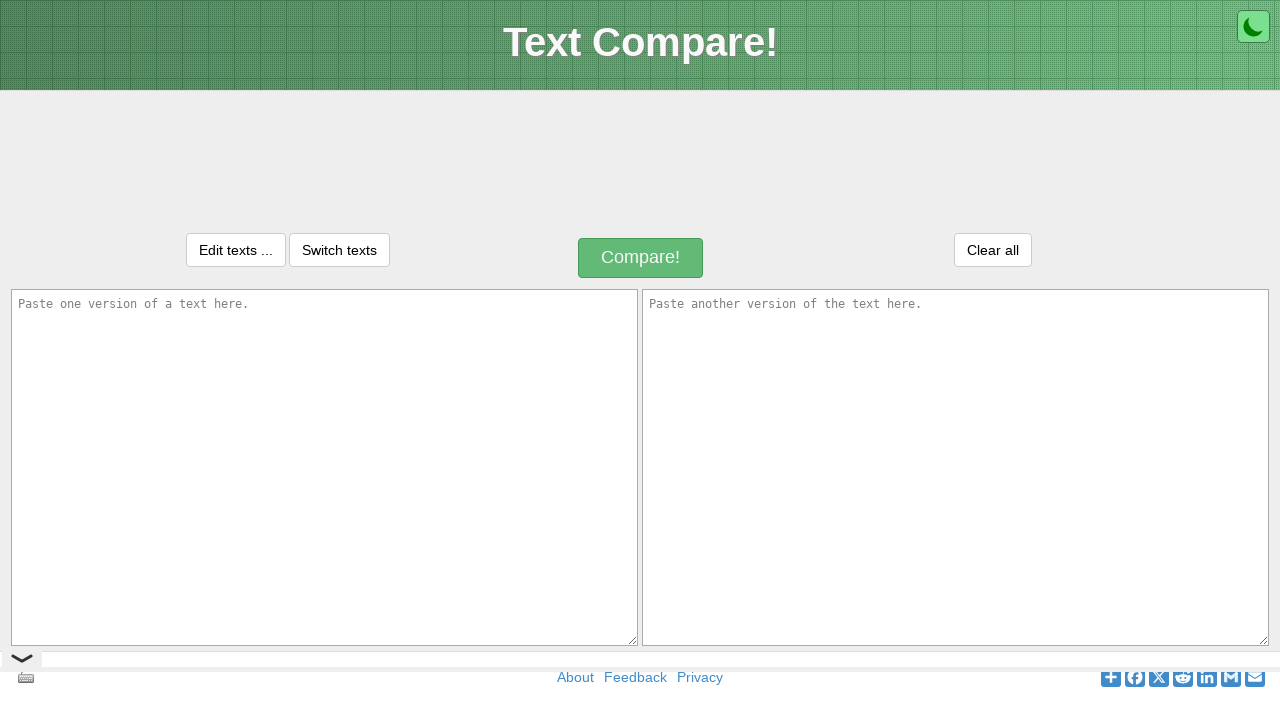

Typed 'Hello!! Welcome' into the first textarea on textarea#inputText1
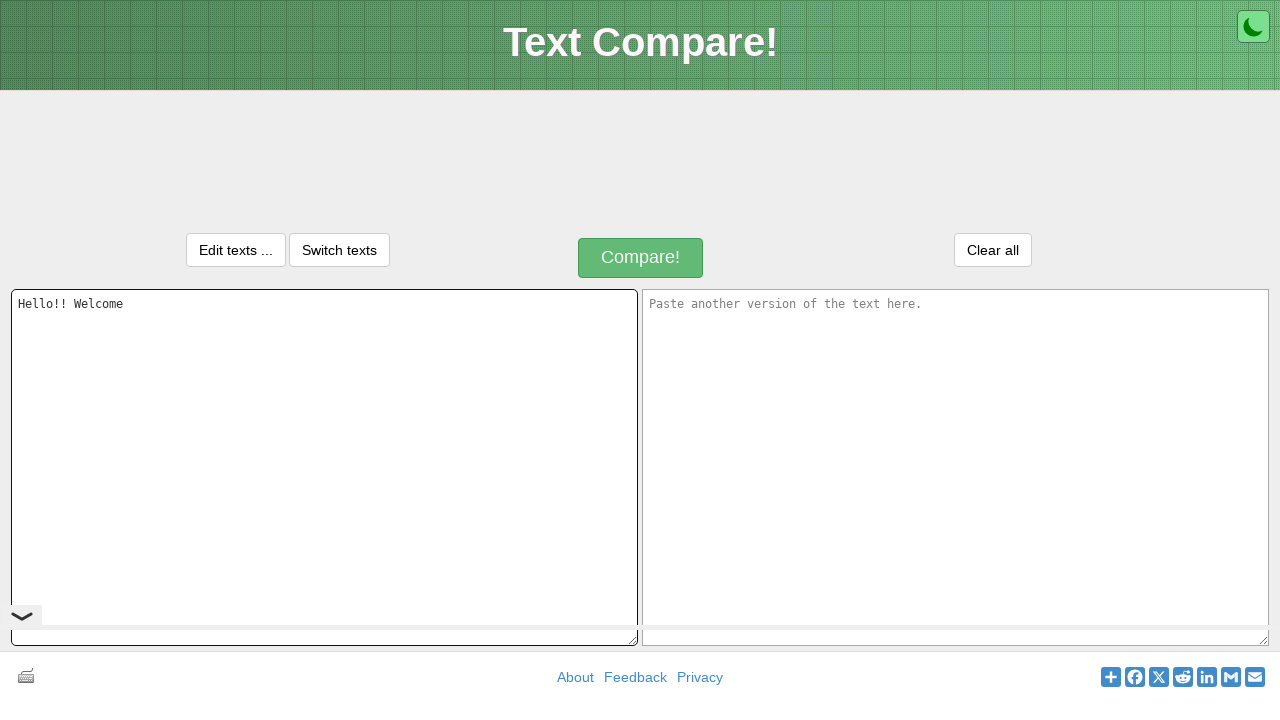

Clicked on the first textarea to ensure focus at (324, 467) on textarea#inputText1
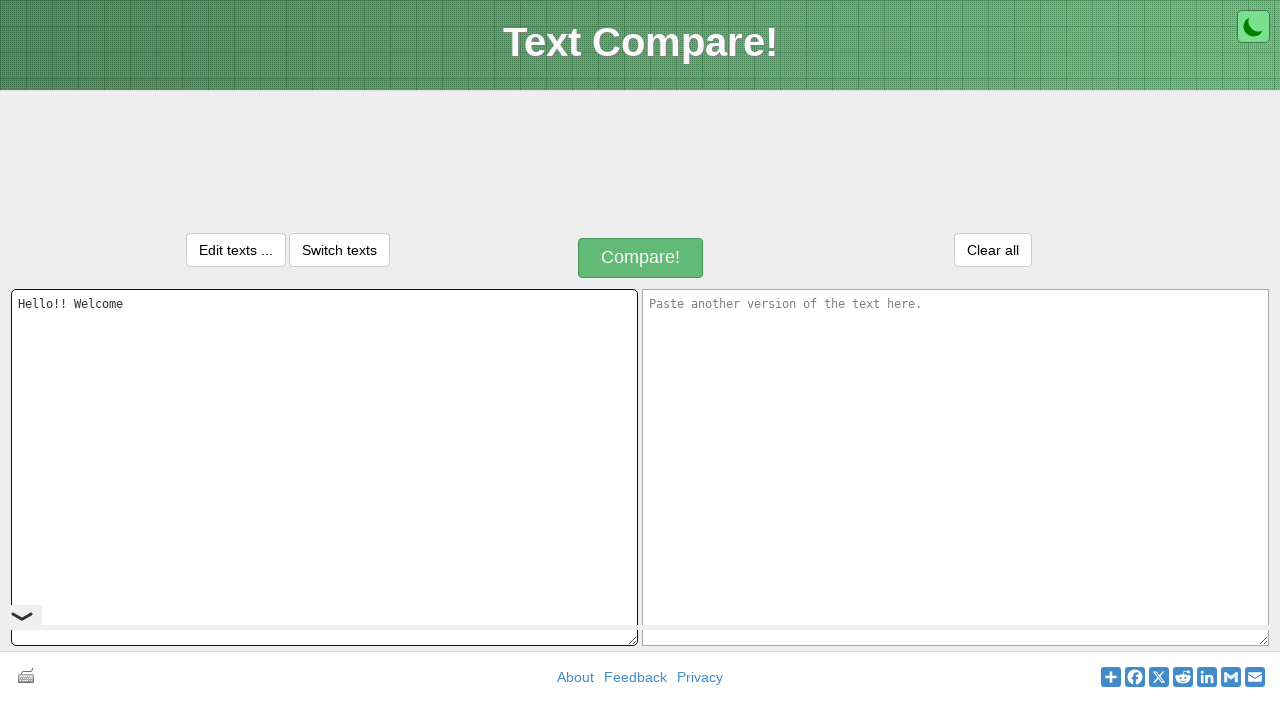

Selected all text in first textarea using Ctrl+A
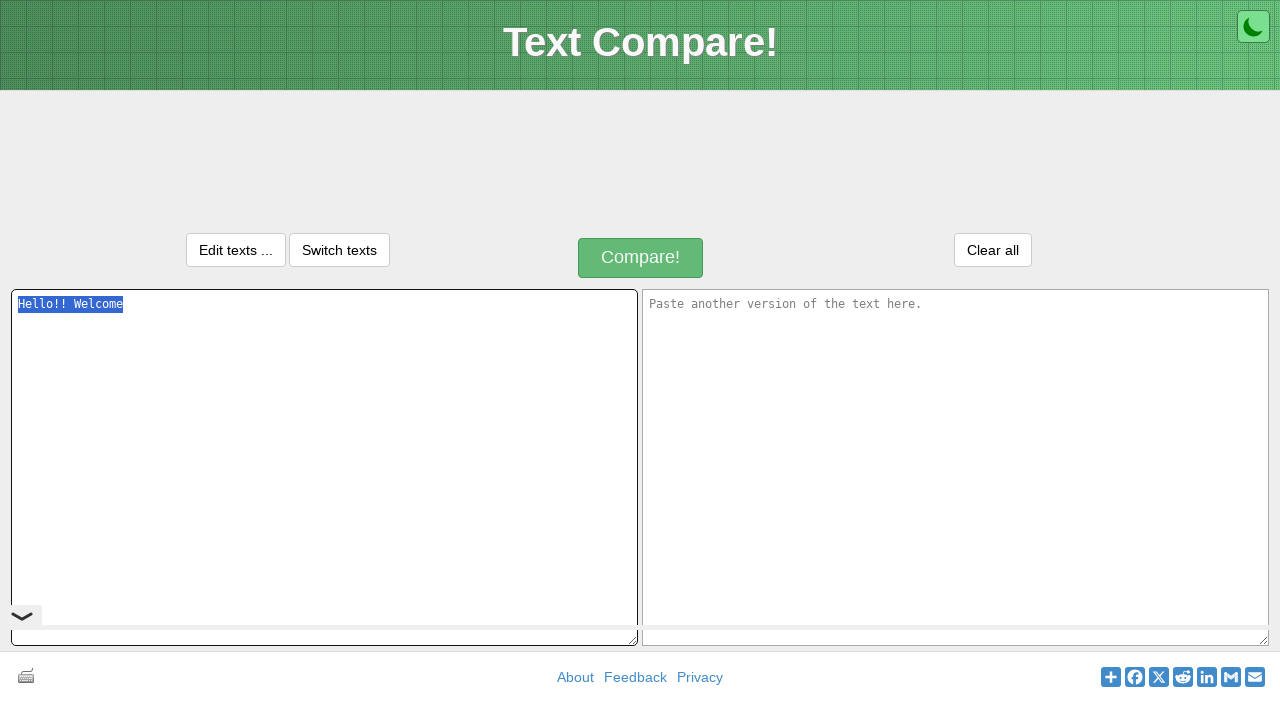

Copied selected text using Ctrl+C
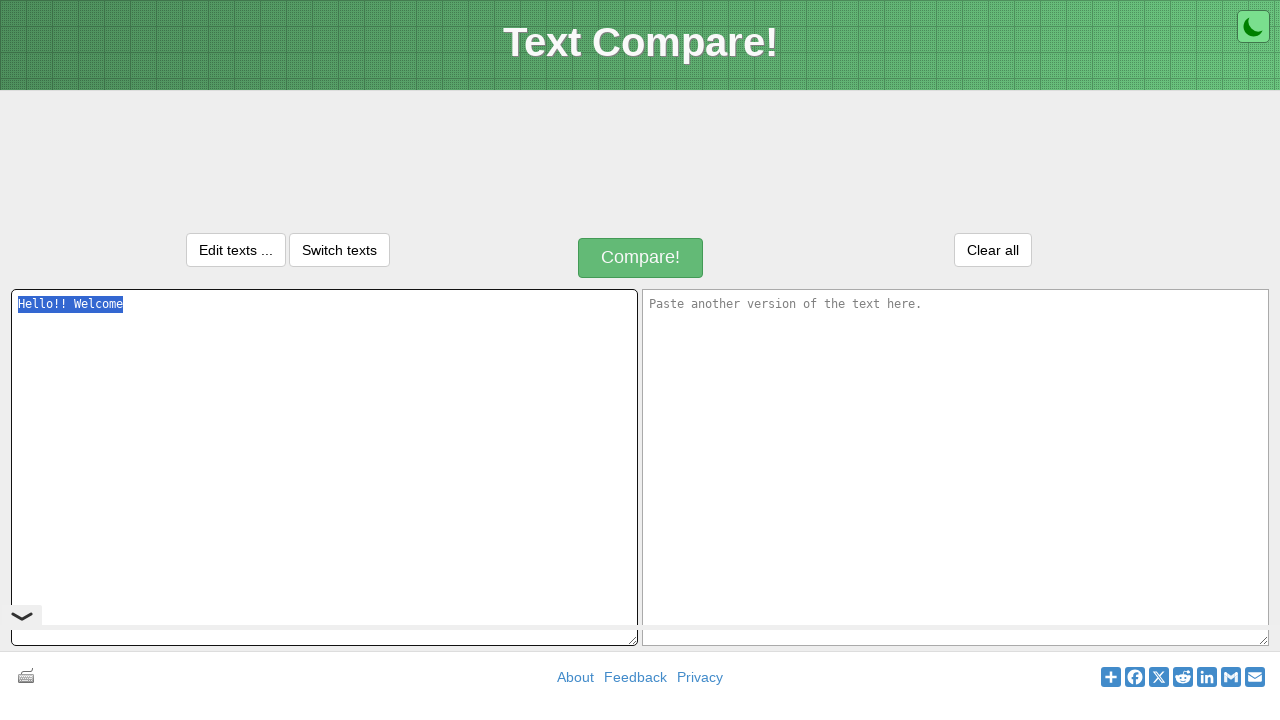

Pressed Tab to move focus to the second textarea
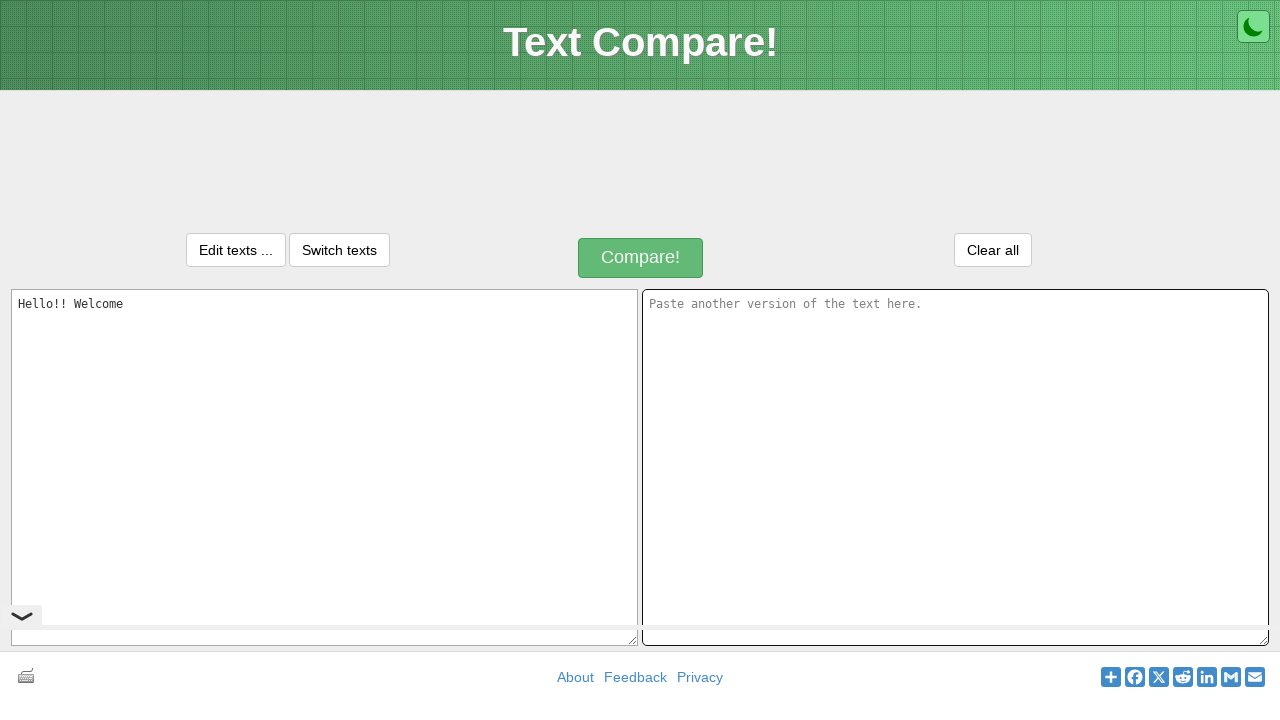

Pasted copied text into the second textarea using Ctrl+V
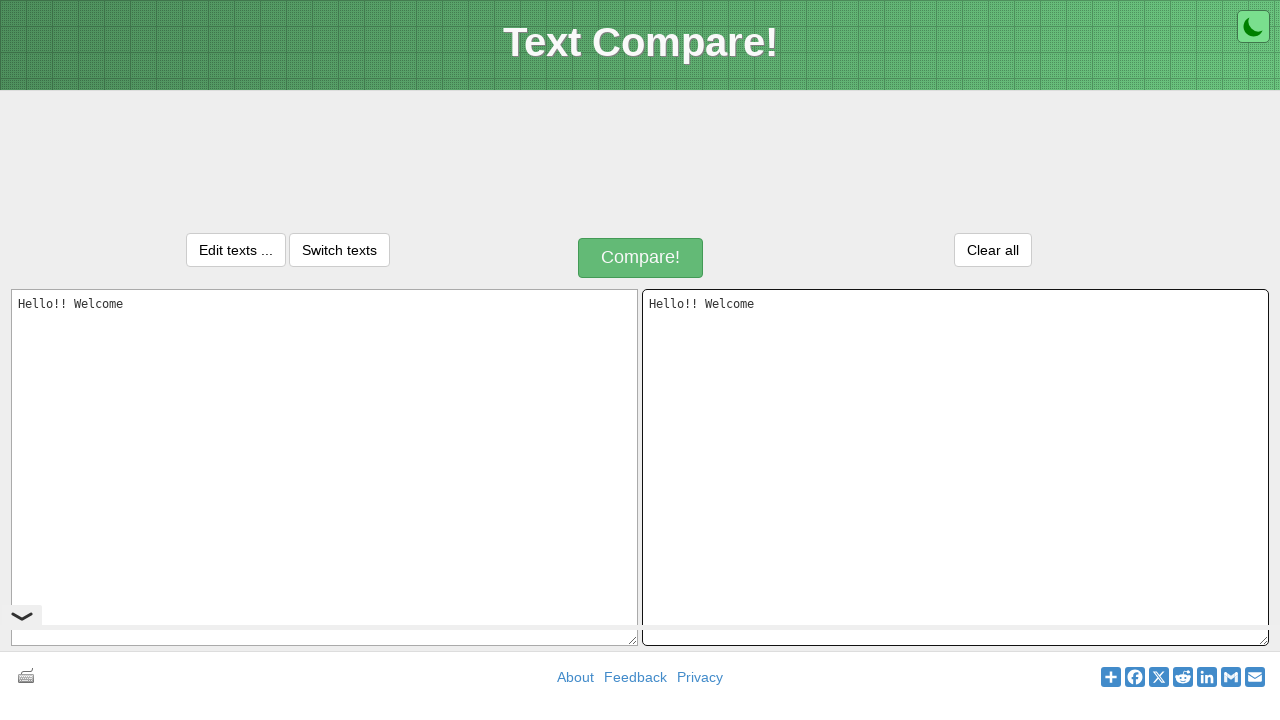

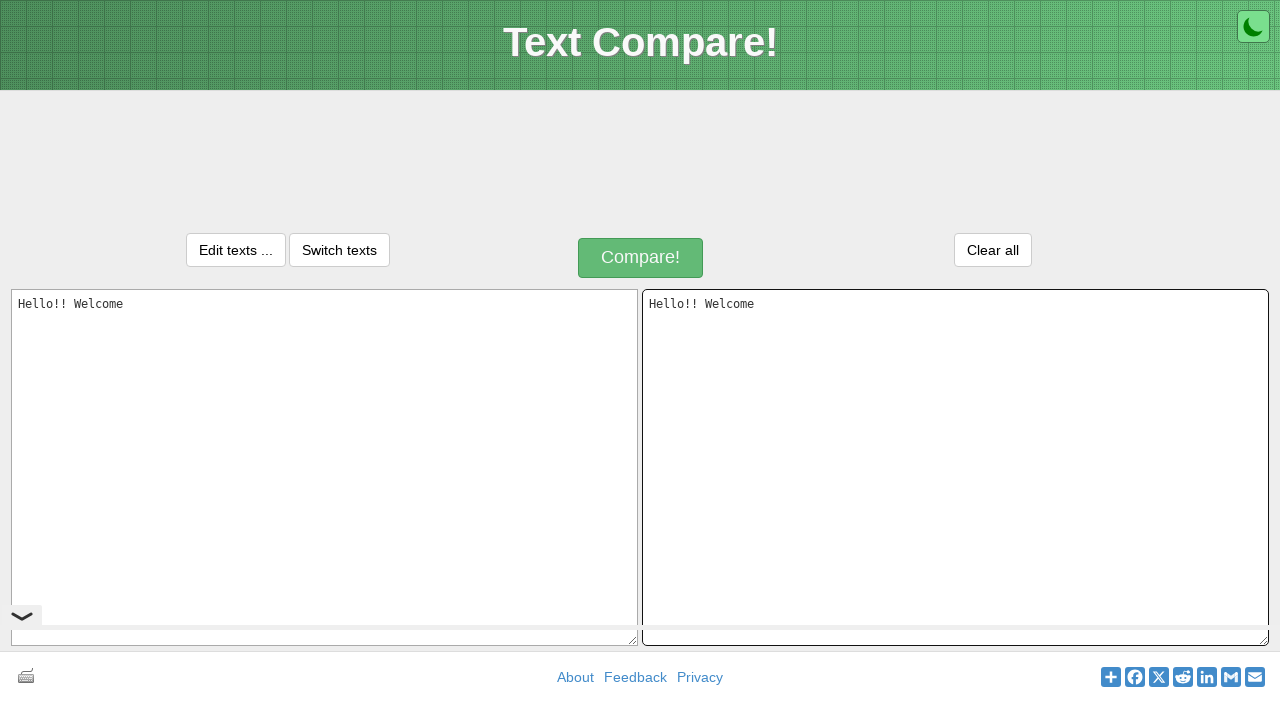